Tests prompt dialog by clicking the prompt button, entering text in the dialog, and verifying the entered text appears in the result

Starting URL: https://demoqa.com/alerts

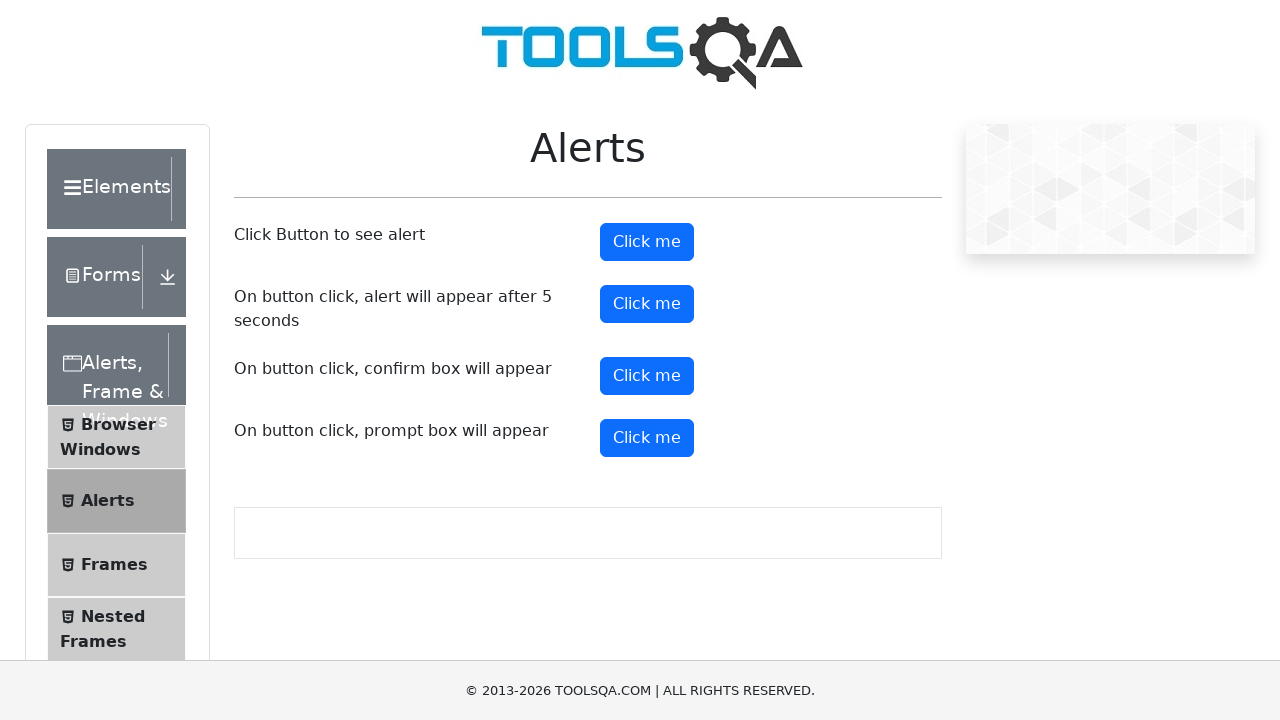

Set up dialog handler to accept prompt with text 'Hello Playwright'
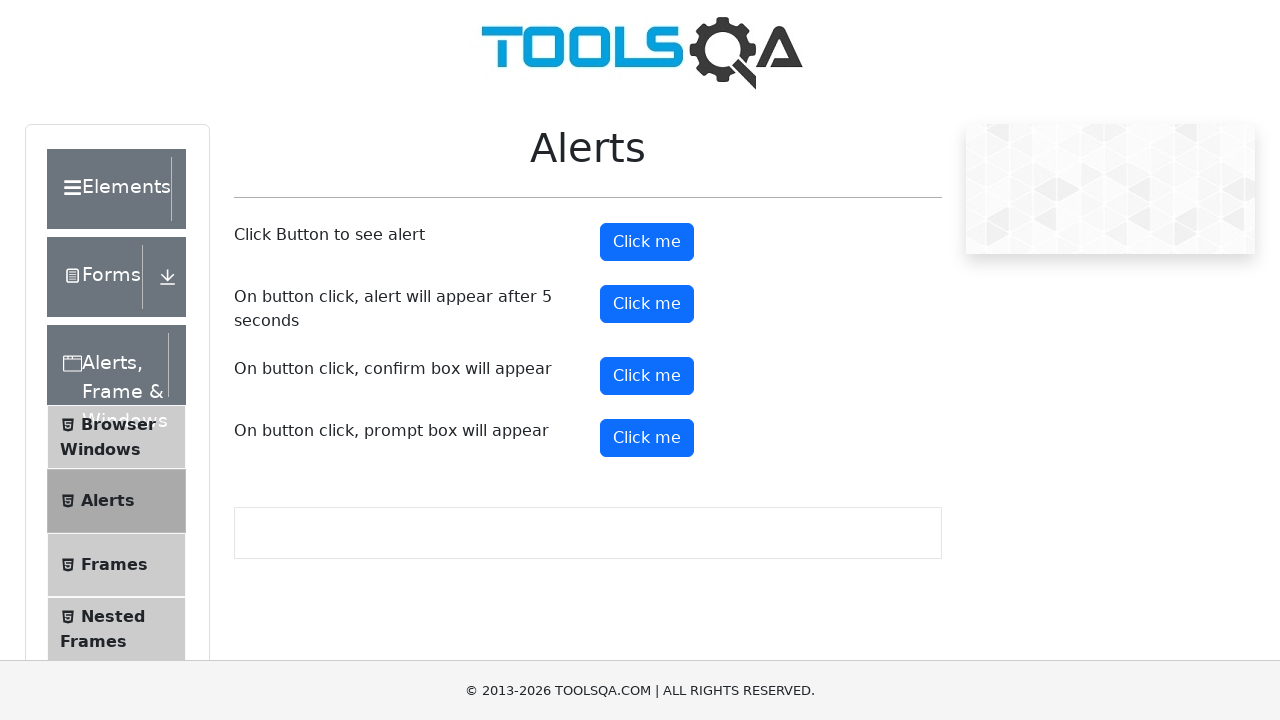

Clicked the prompt button at (647, 438) on #promtButton
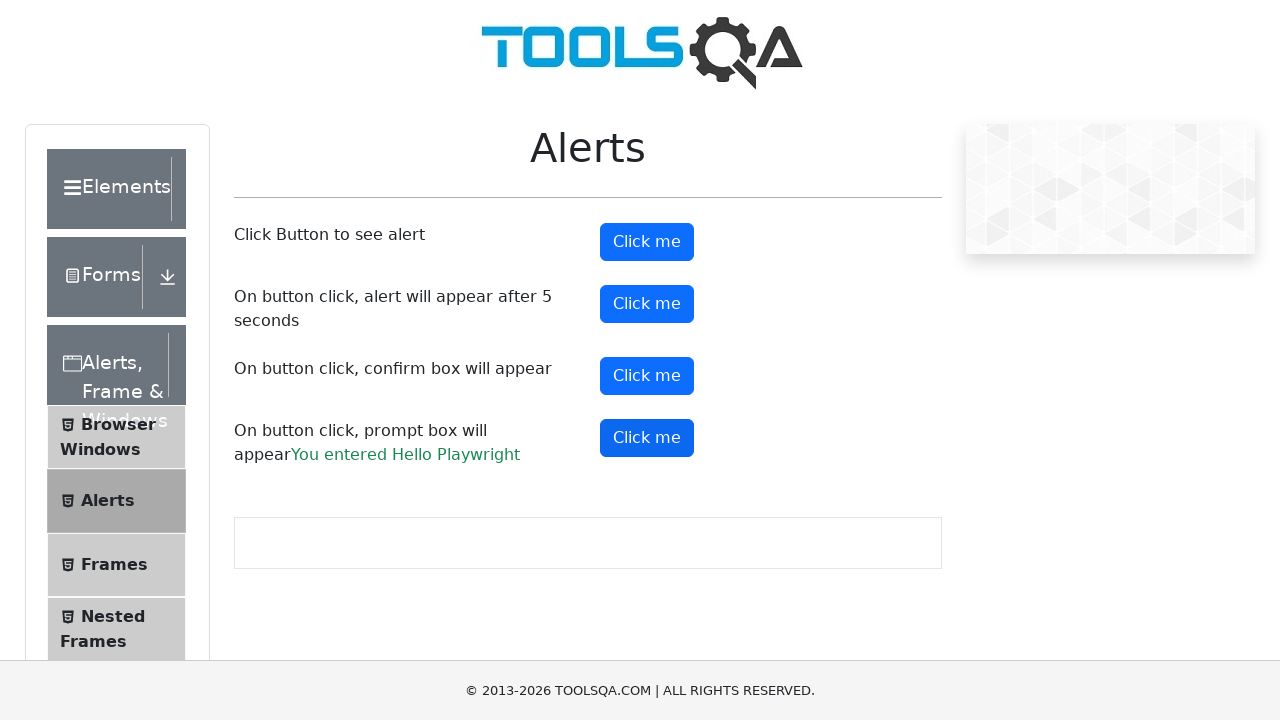

Prompt result appeared on the page
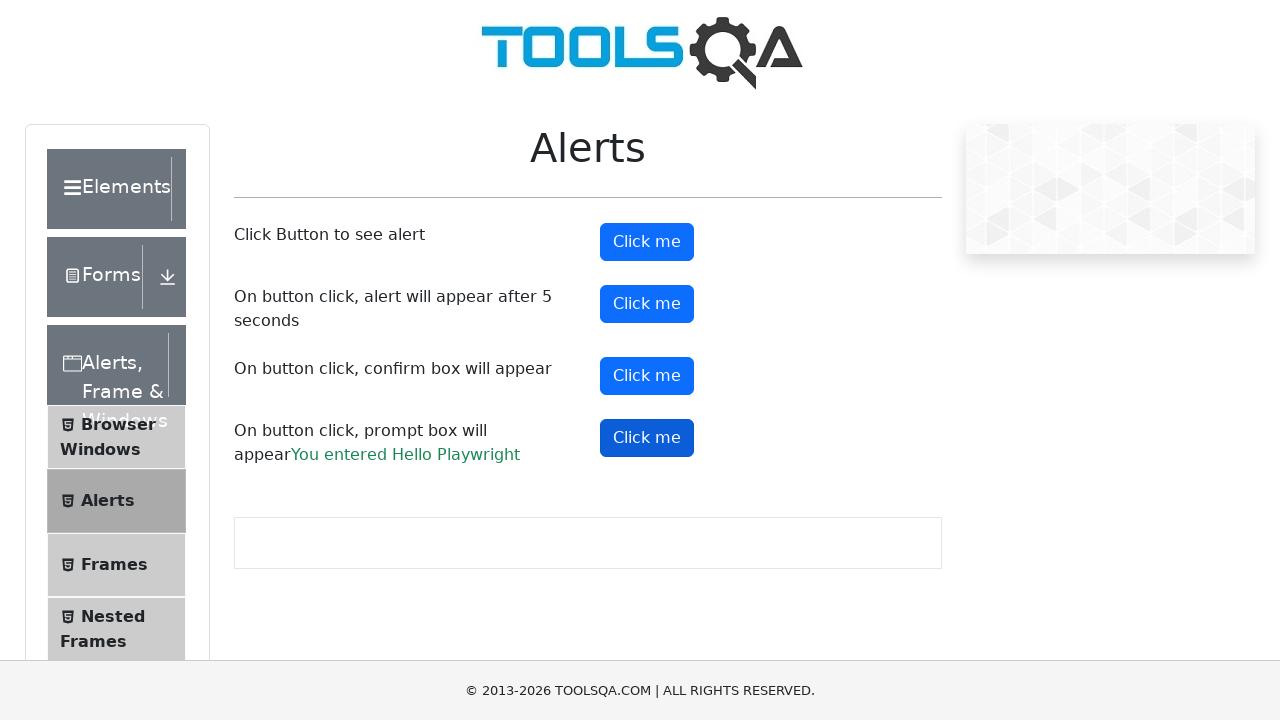

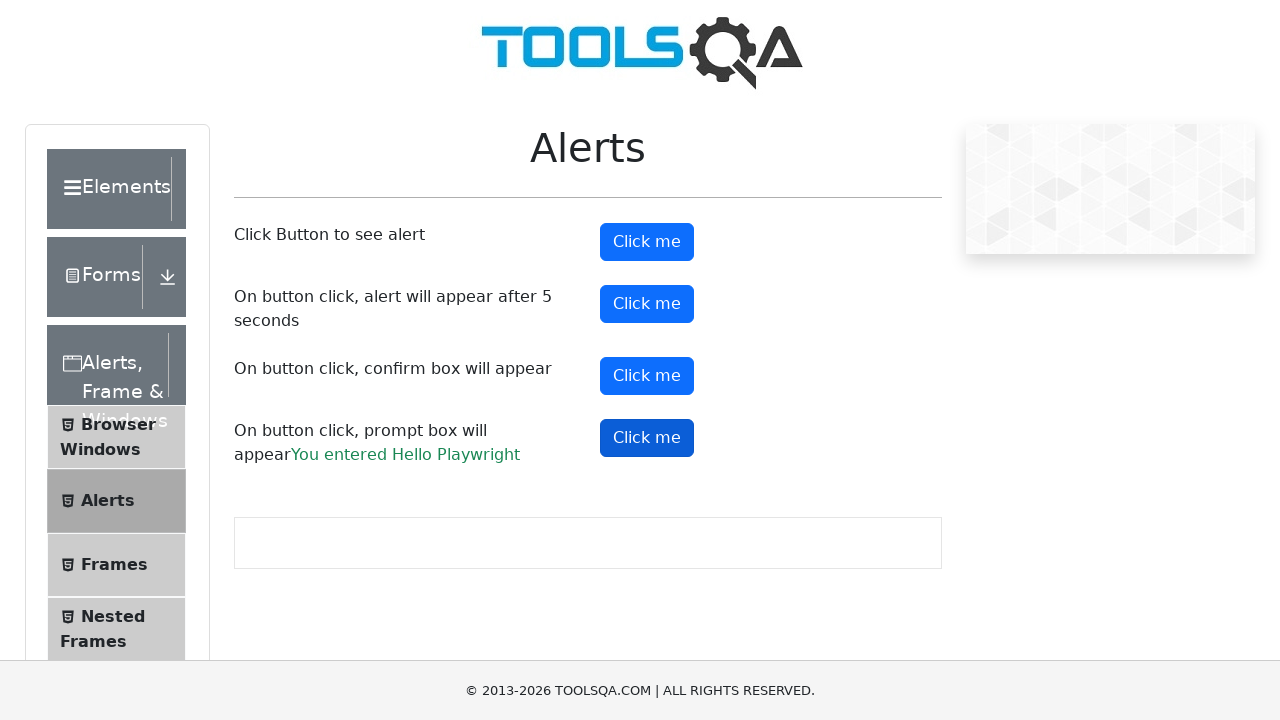